Tests the J-PlatPat trademark database search functionality by entering a product/service class and name, submitting the search, and verifying results are displayed.

Starting URL: https://www.j-platpat.inpit.go.jp/t1201

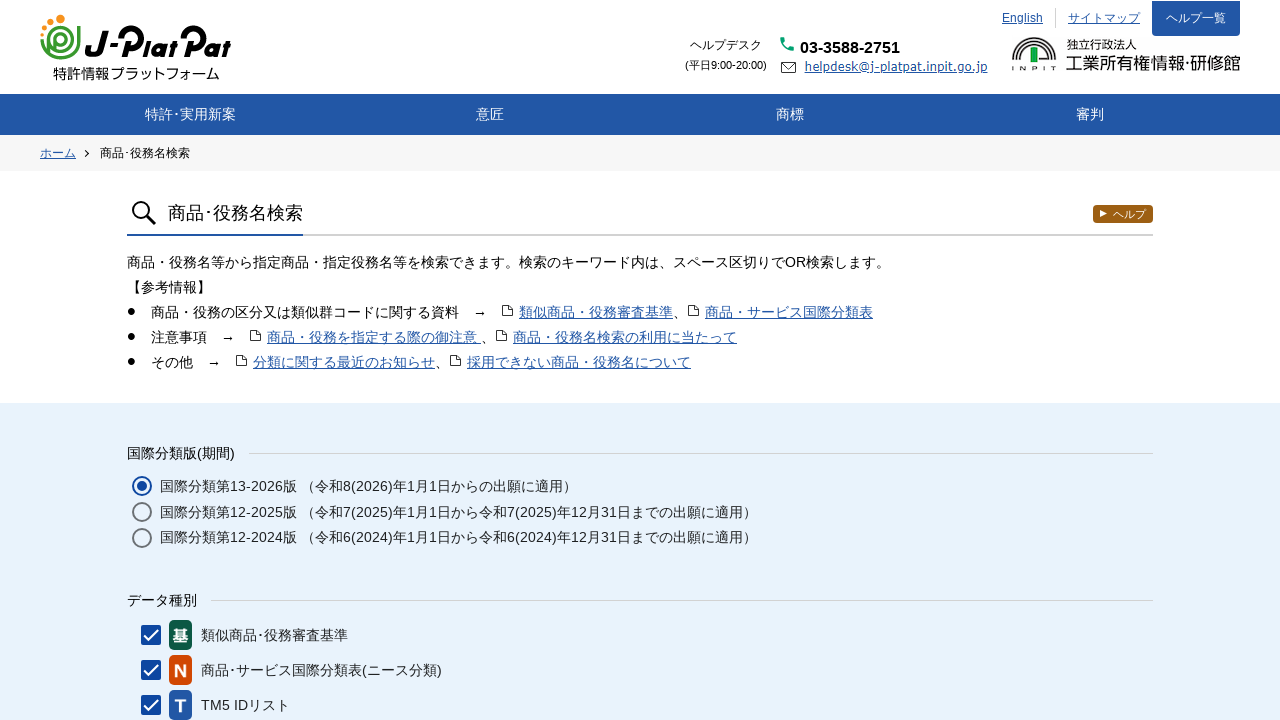

Waited for product/service name search field to load
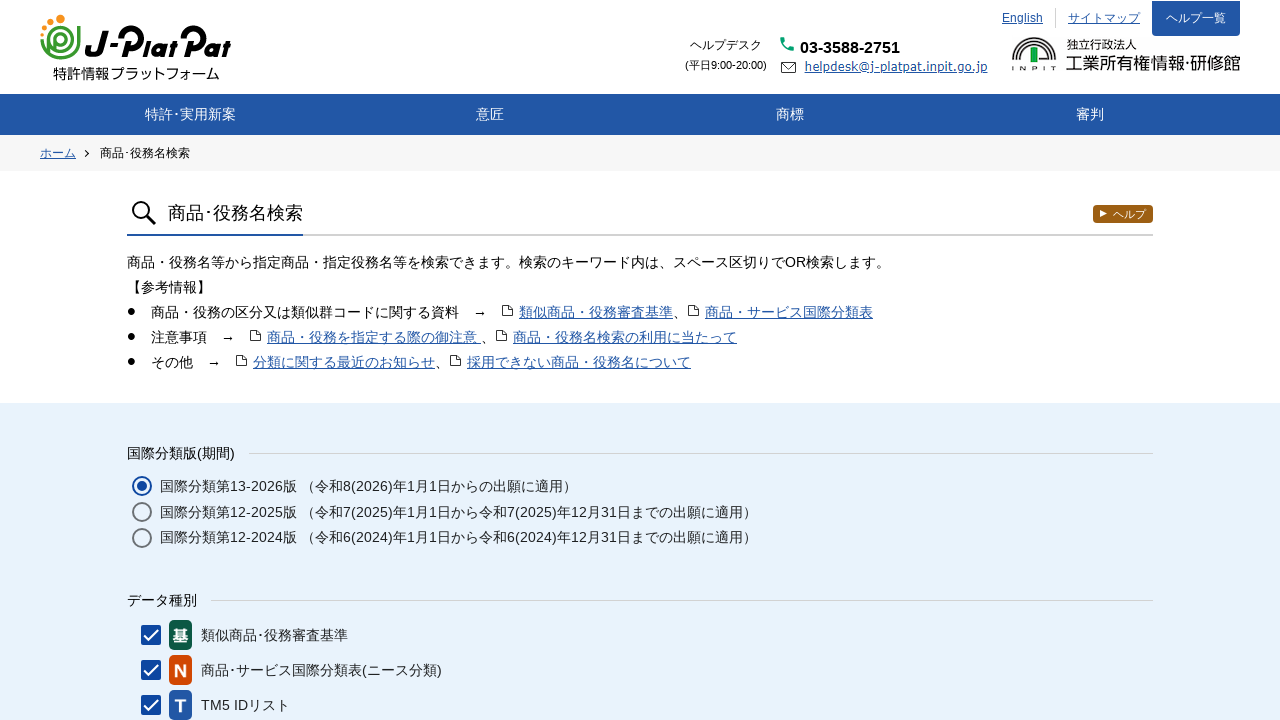

Filled product/service name field with 'コンピュータソフトウェア' on //*[@id="t12_searchKeyword0"]
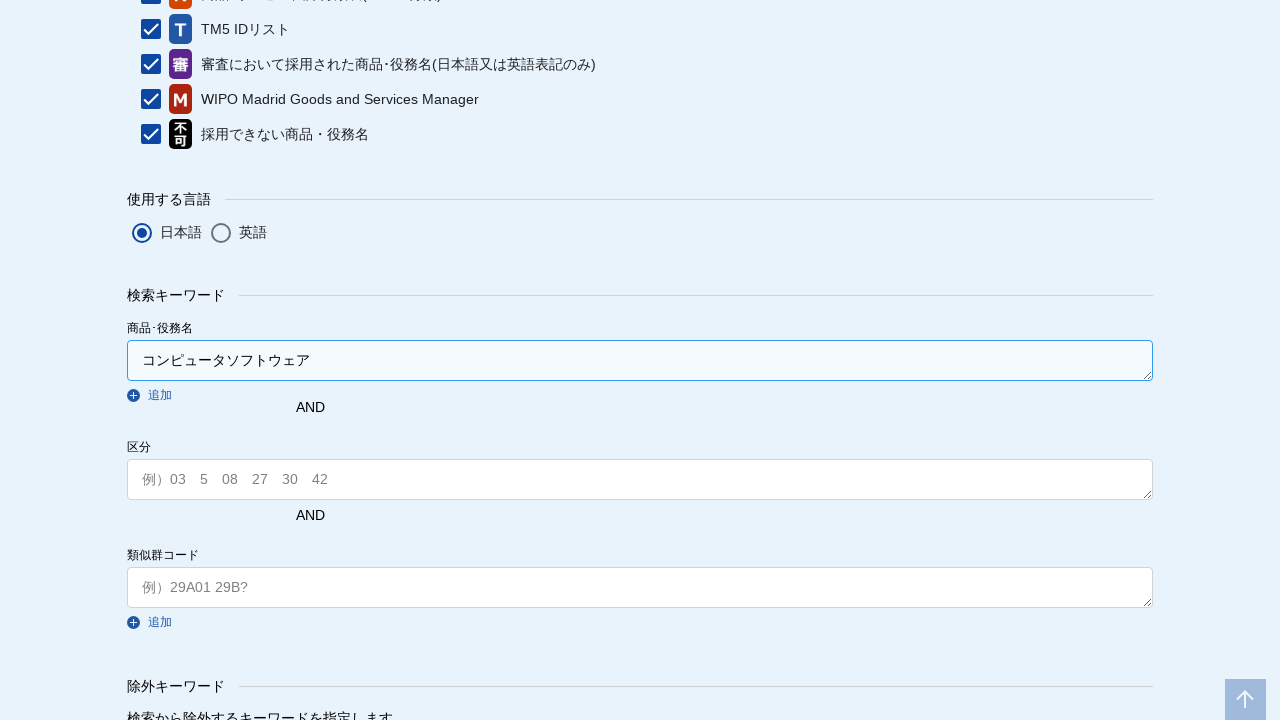

Filled class/category field with '9' on //*[@id="t12_searchCode0"]
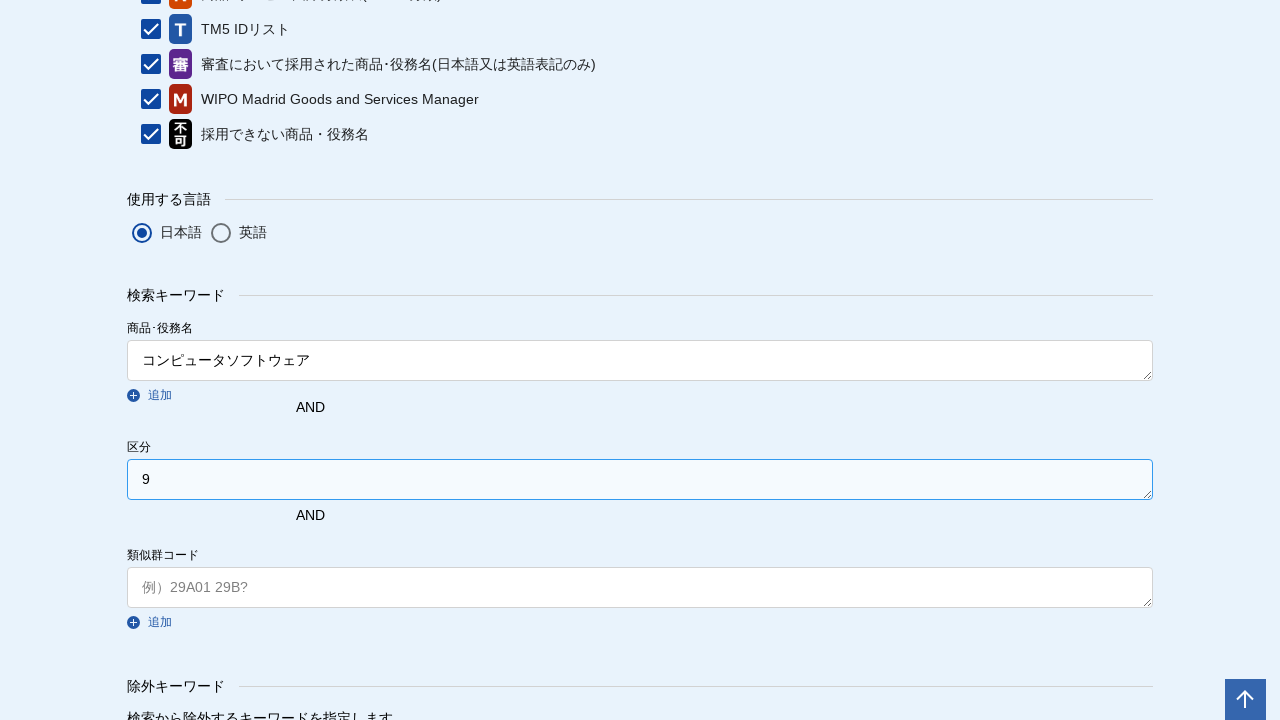

Pressed Enter to submit the search on //*[@id="t12_searchCode0"]
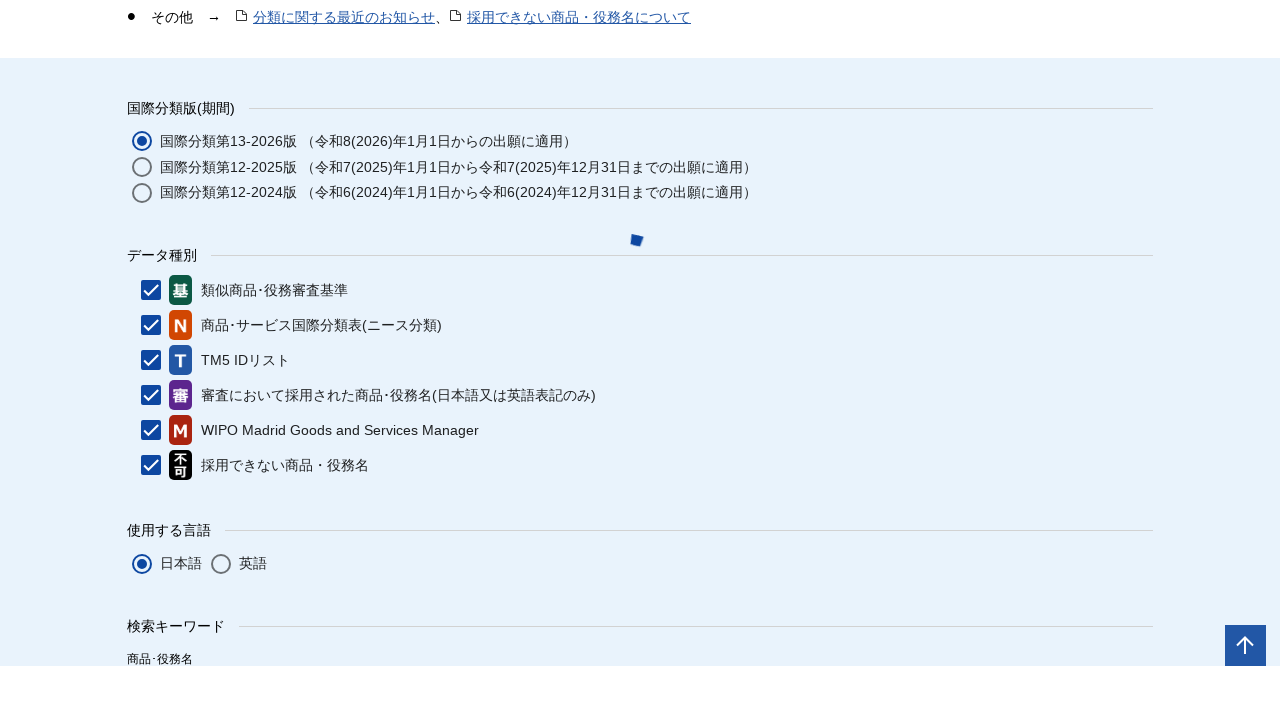

Waited 5 seconds for search results to load
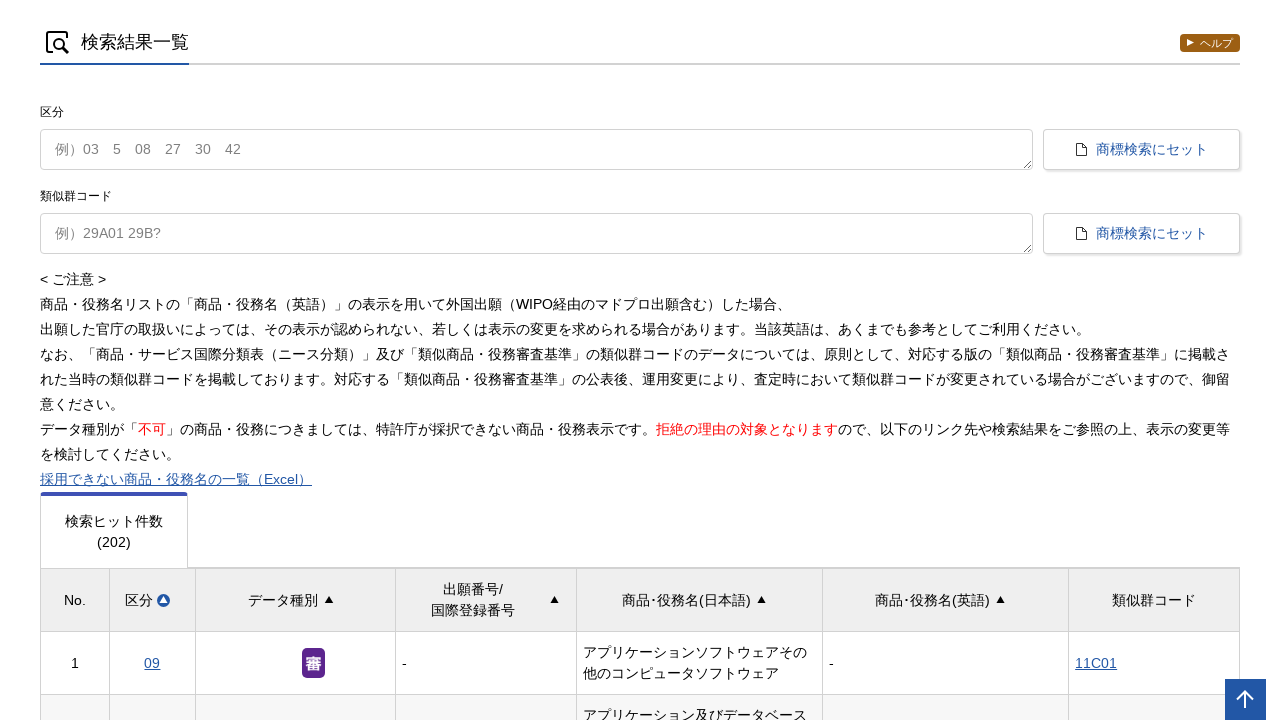

Scrolled to bottom of page to load all results
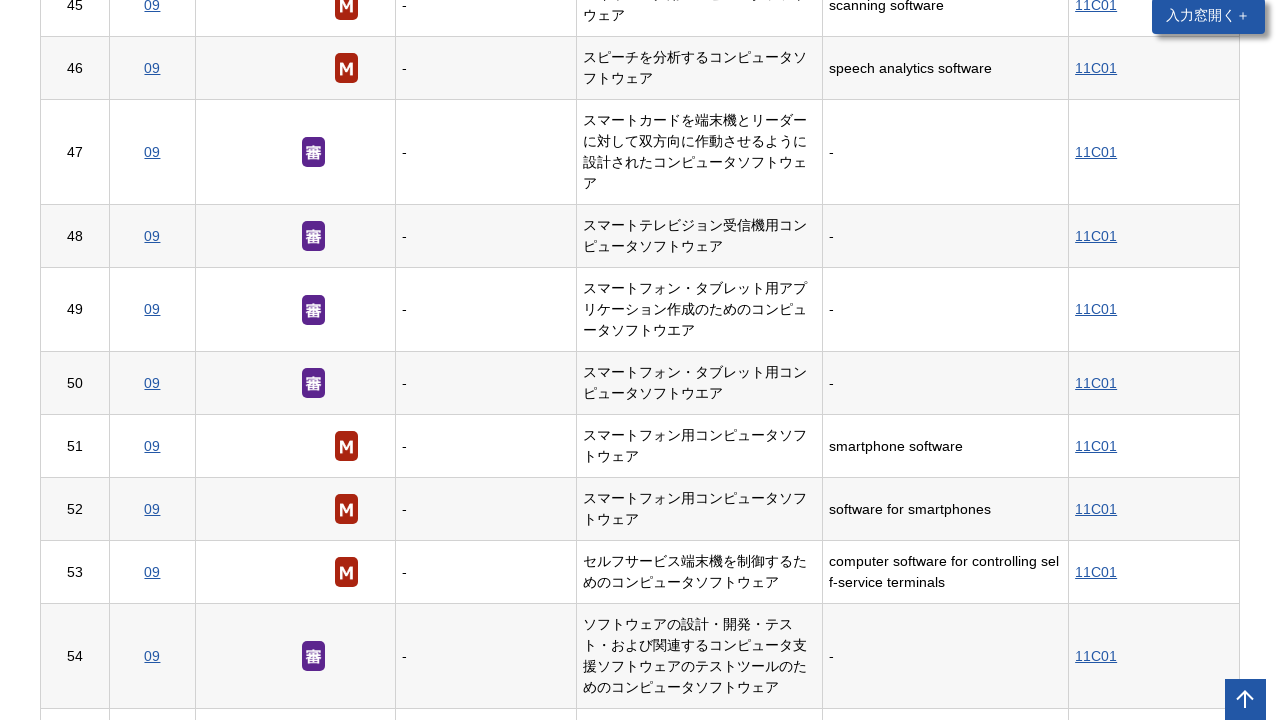

Verified search results loaded by confirming results count element appeared
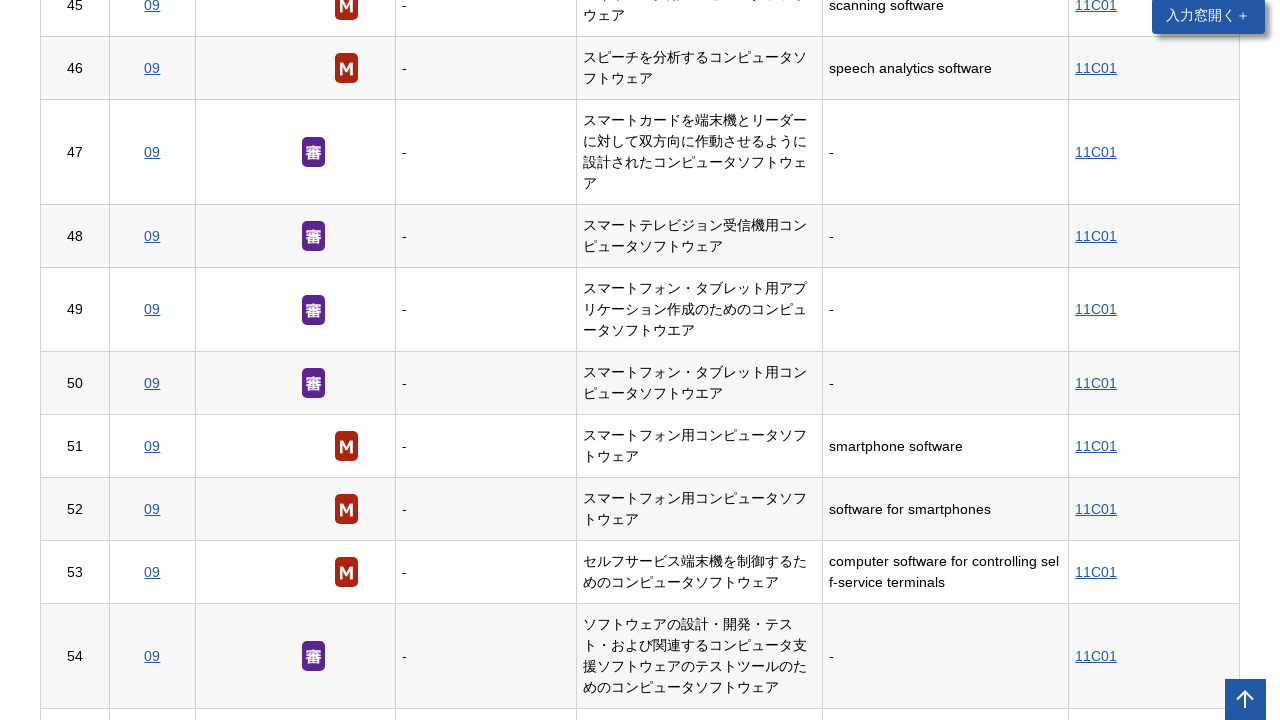

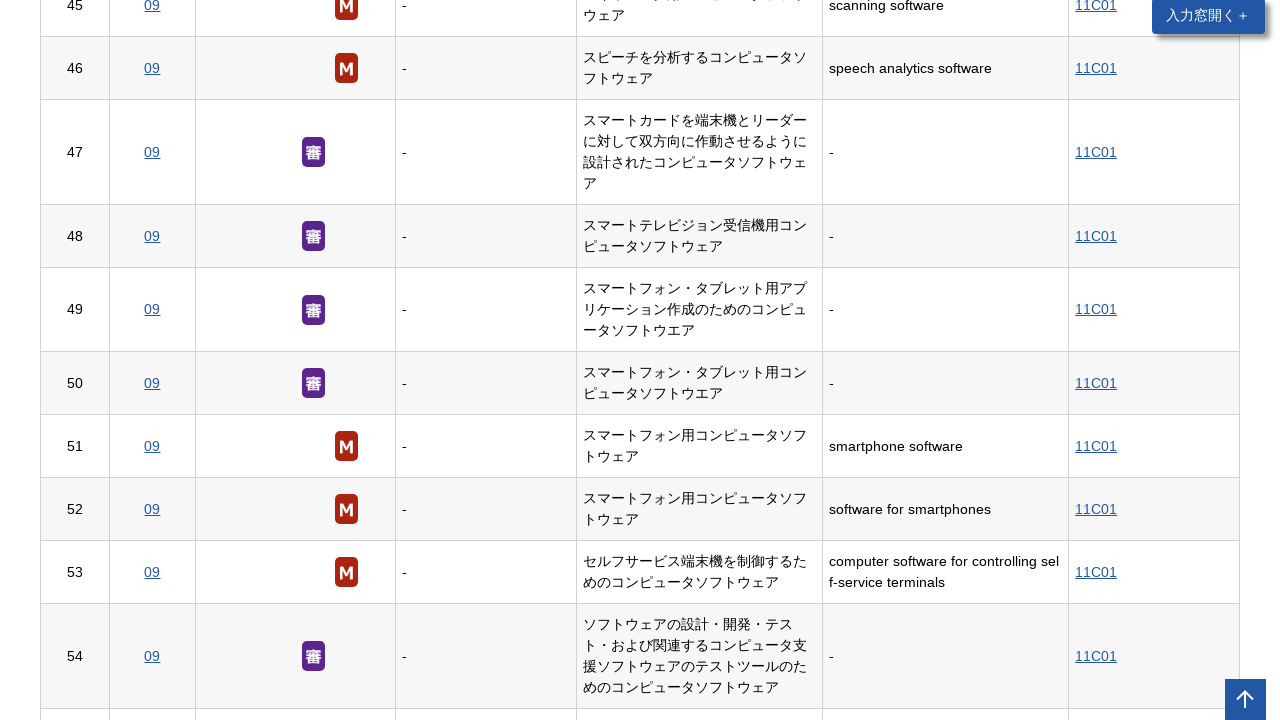